Tests mouse hover functionality by hovering over the "Get started" link on the Playwright documentation homepage

Starting URL: https://playwright.dev/

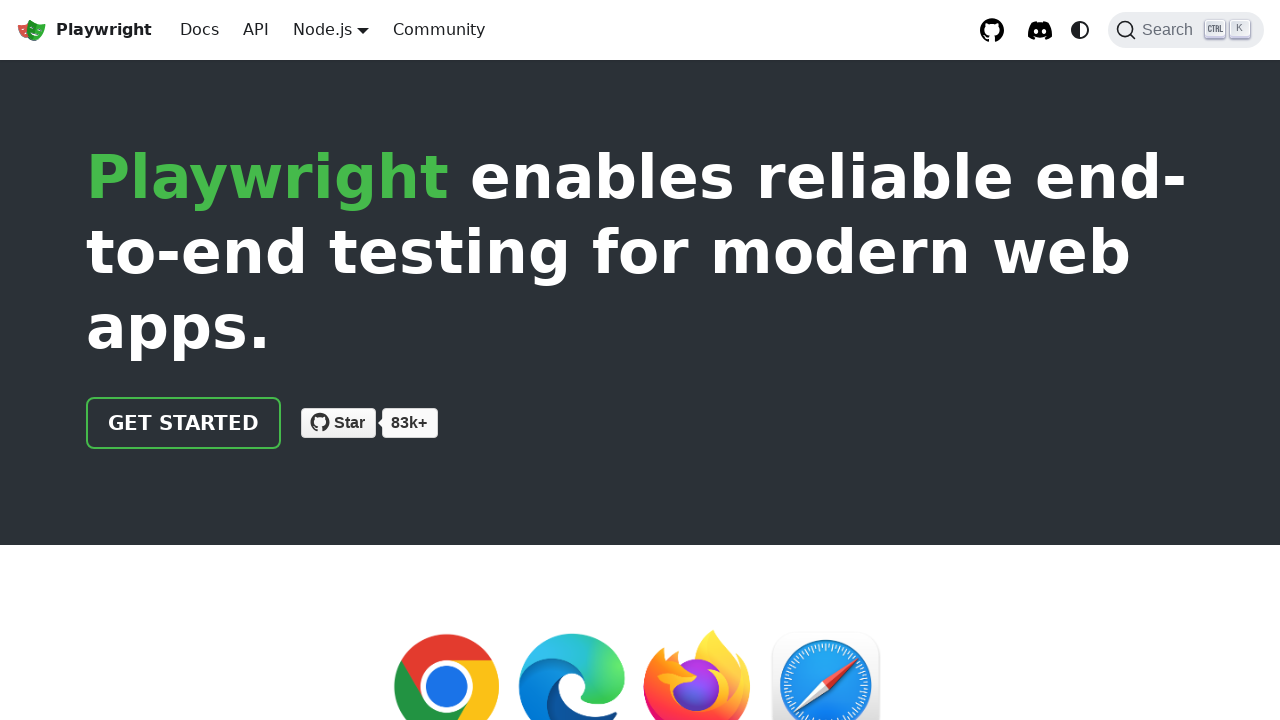

Navigated to Playwright documentation homepage
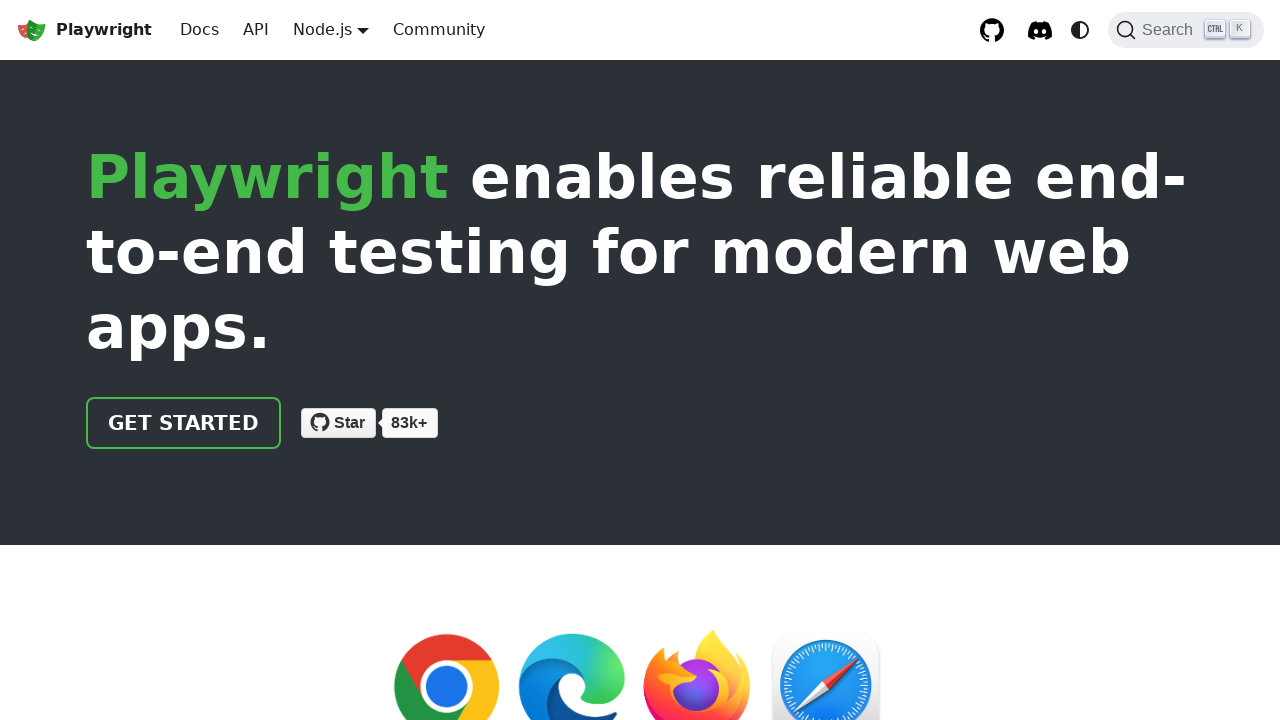

Hovered over the 'Get started' link at (184, 423) on xpath=//a[normalize-space()='Get started']
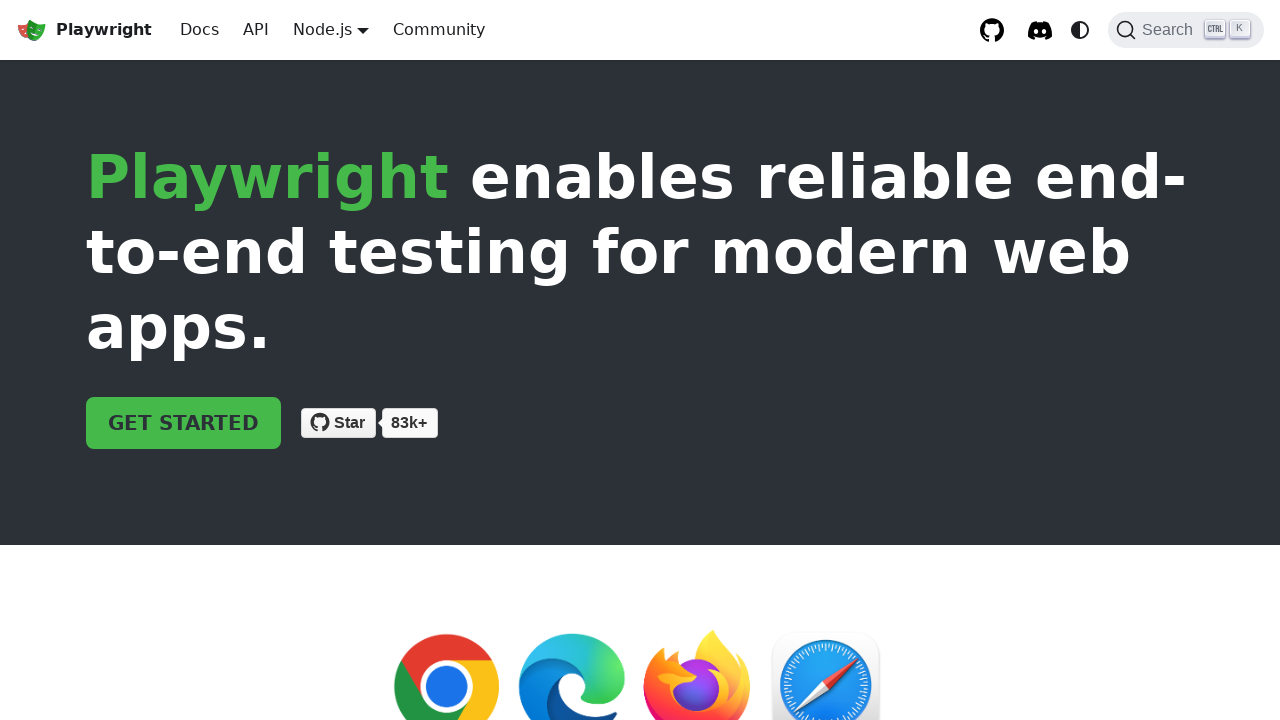

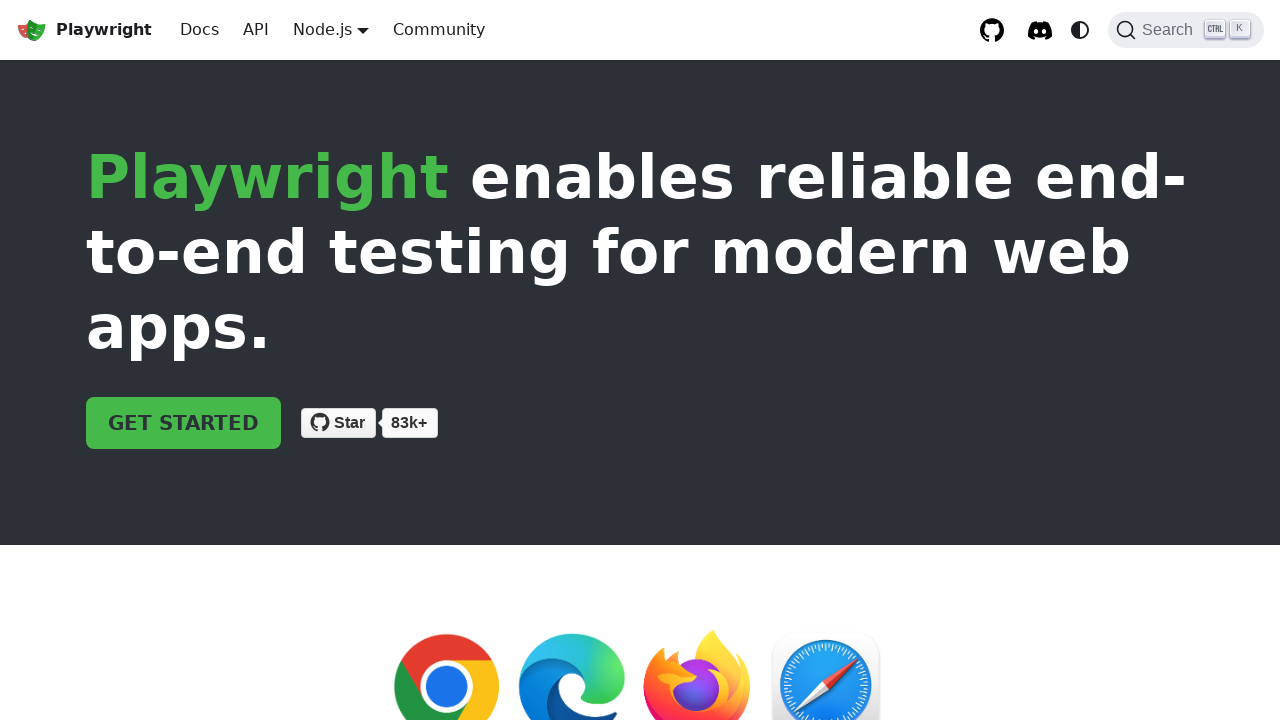